Tests selecting radio button option 1 on a basic HTML form and verifies the selection

Starting URL: https://testpages.herokuapp.com/styled/basic-html-form-test.html

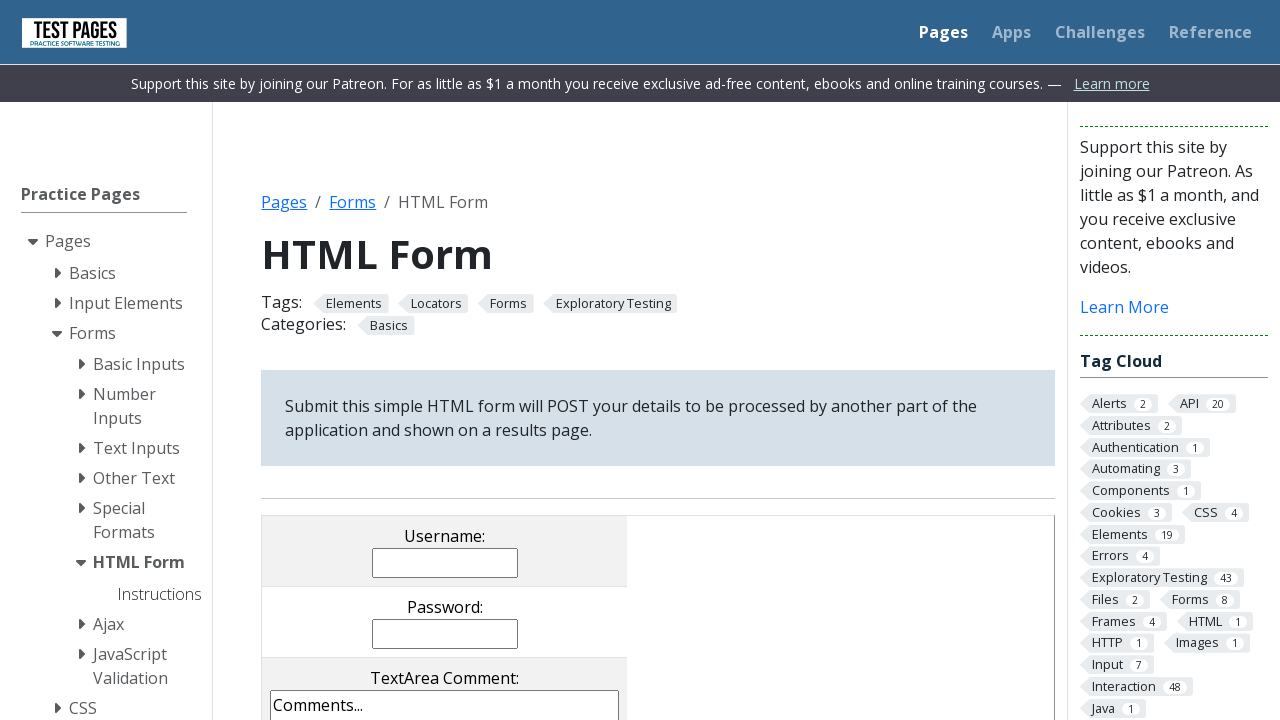

Navigated to basic HTML form test page
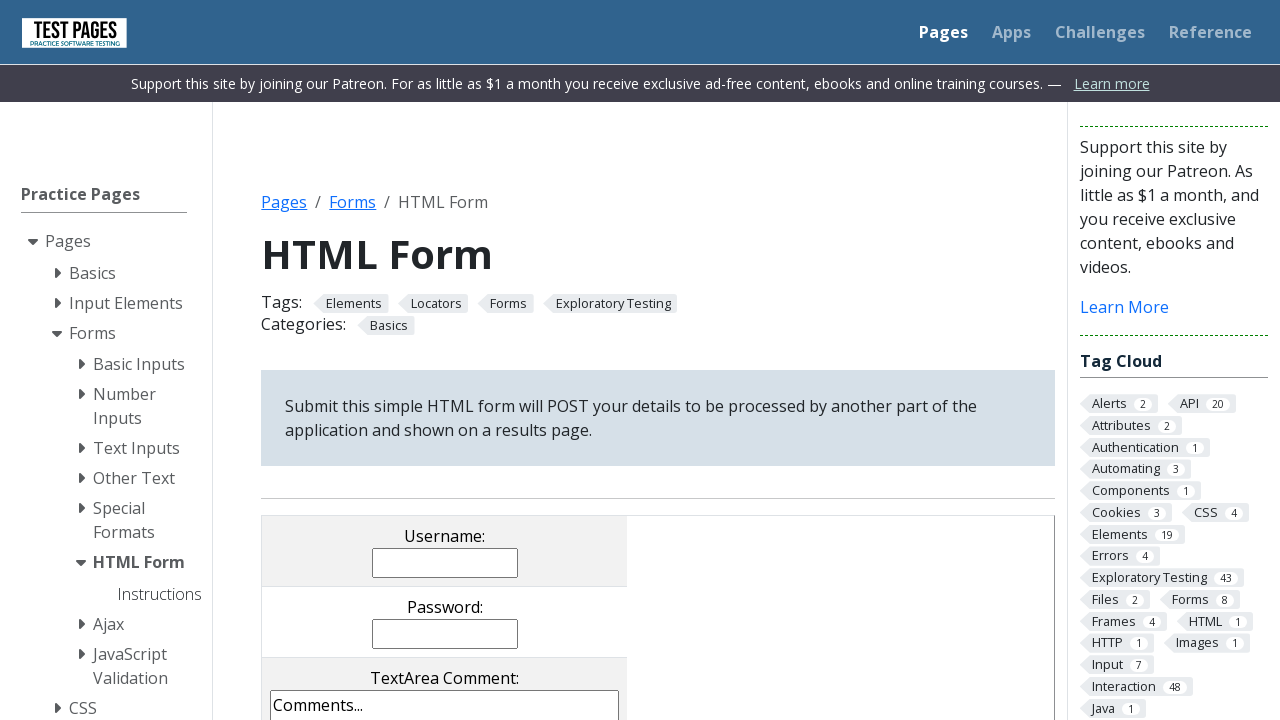

Selected radio button option 1 (rd1) at (350, 360) on input[name='radioval'][value='rd1']
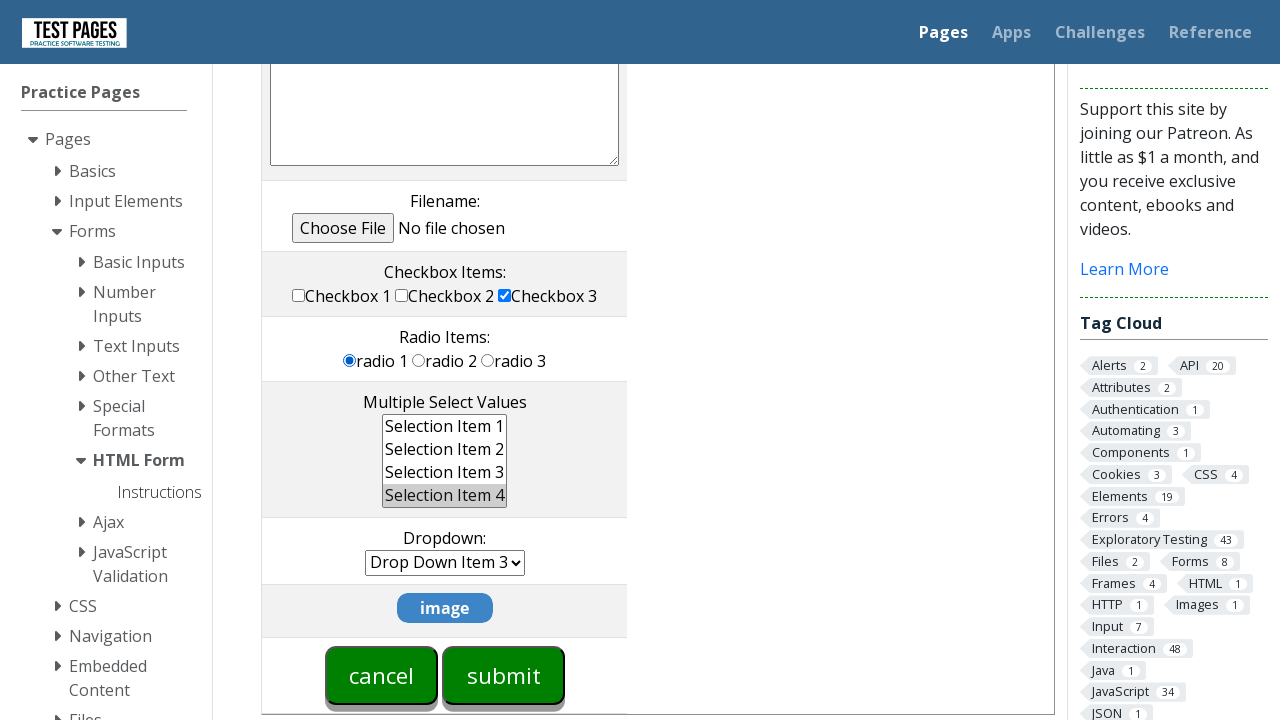

Verified that radio button option 1 is selected
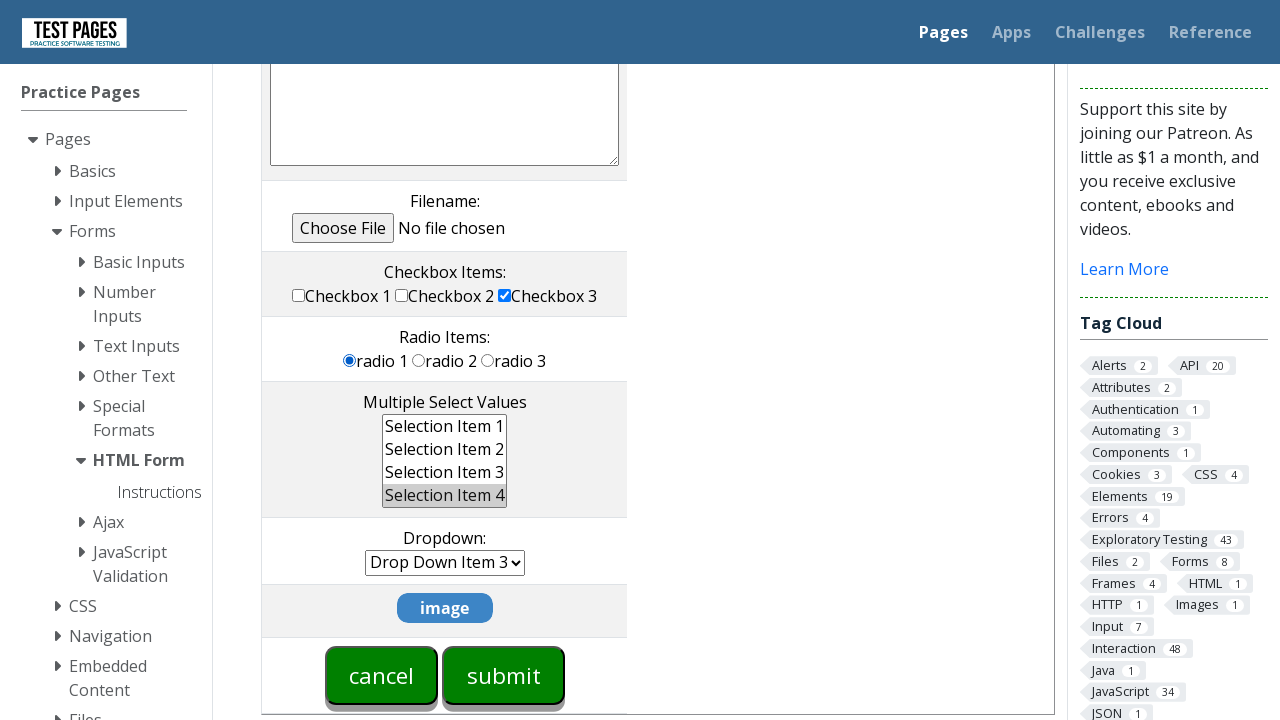

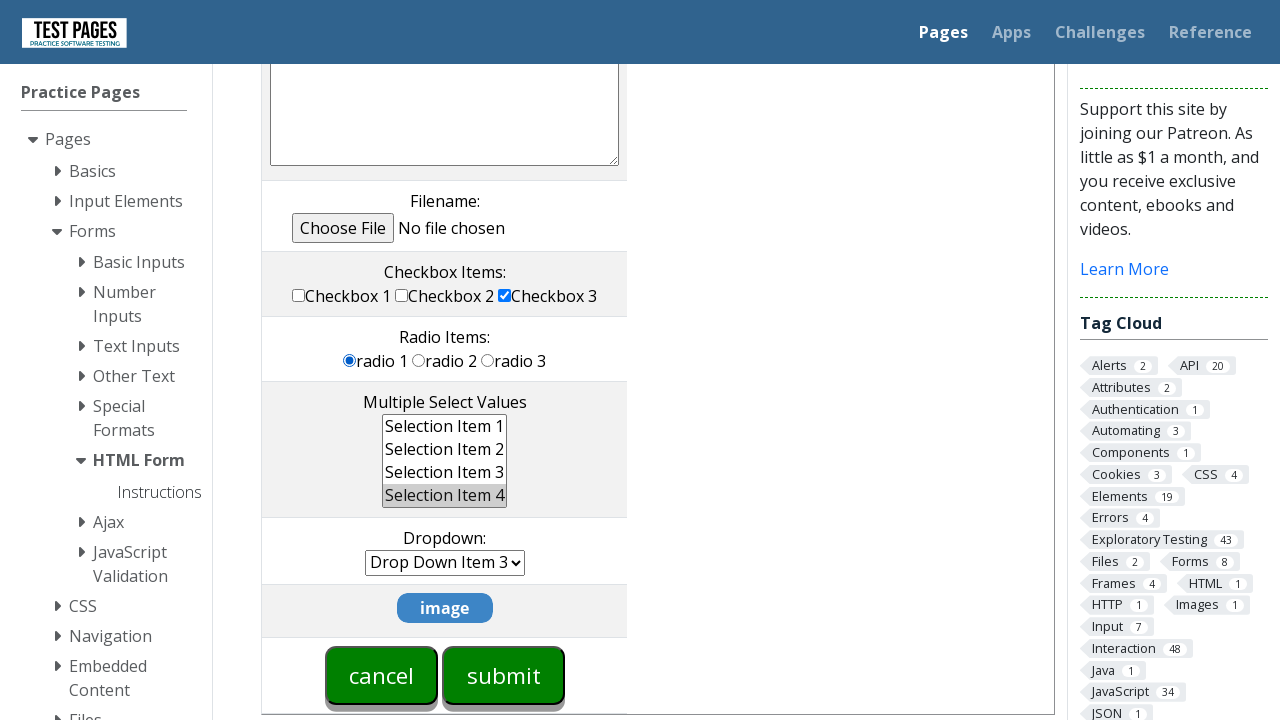